Tests that other controls are hidden when editing a todo item

Starting URL: https://demo.playwright.dev/todomvc

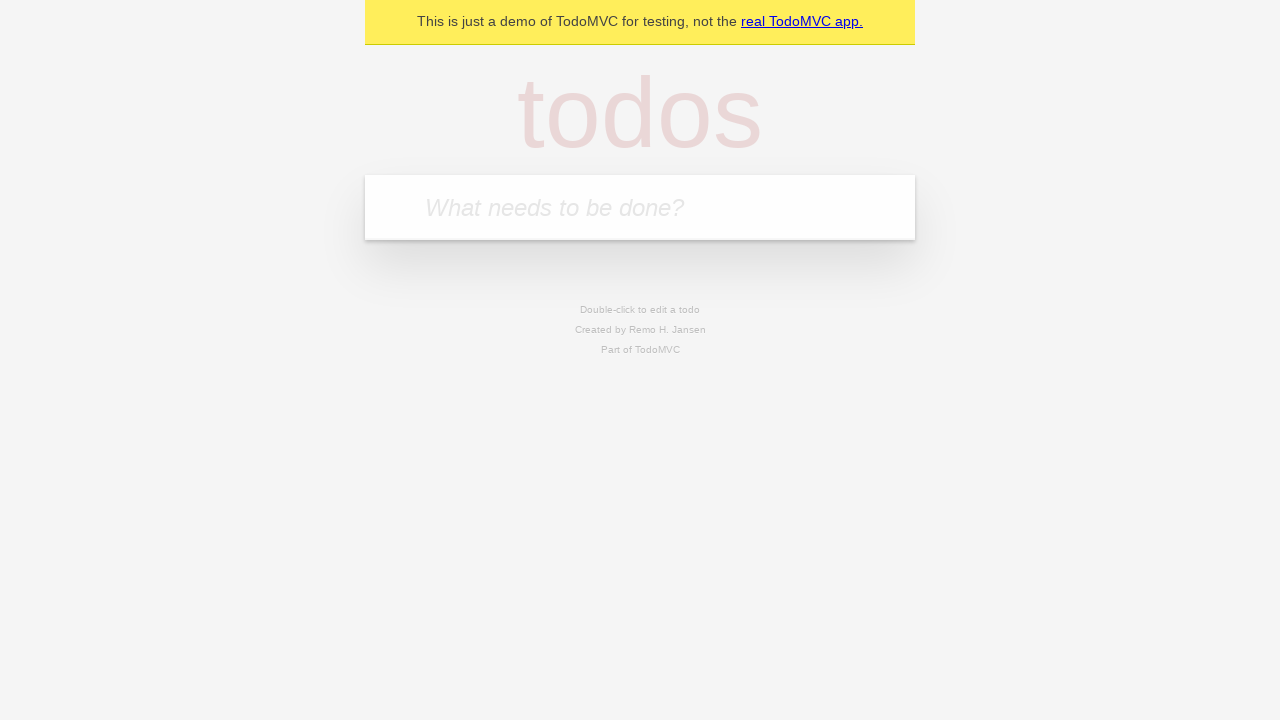

Filled todo input with 'buy some cheese' on internal:attr=[placeholder="What needs to be done?"i]
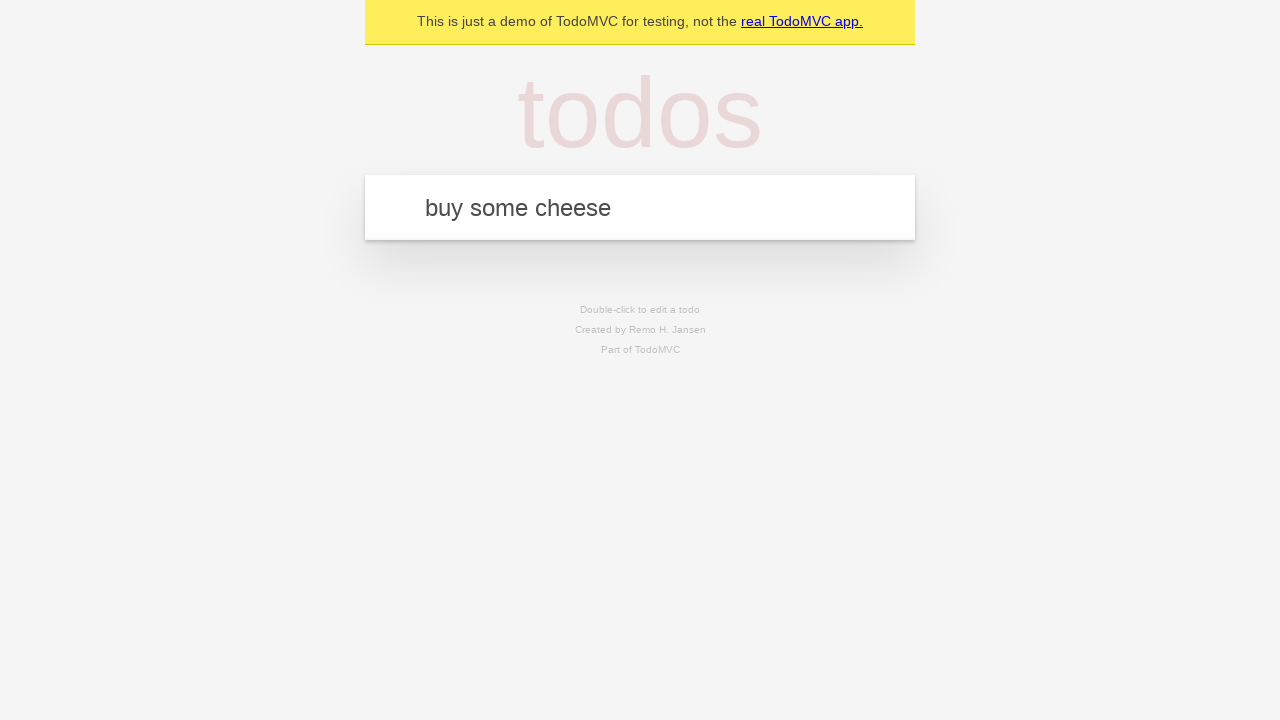

Pressed Enter to create first todo on internal:attr=[placeholder="What needs to be done?"i]
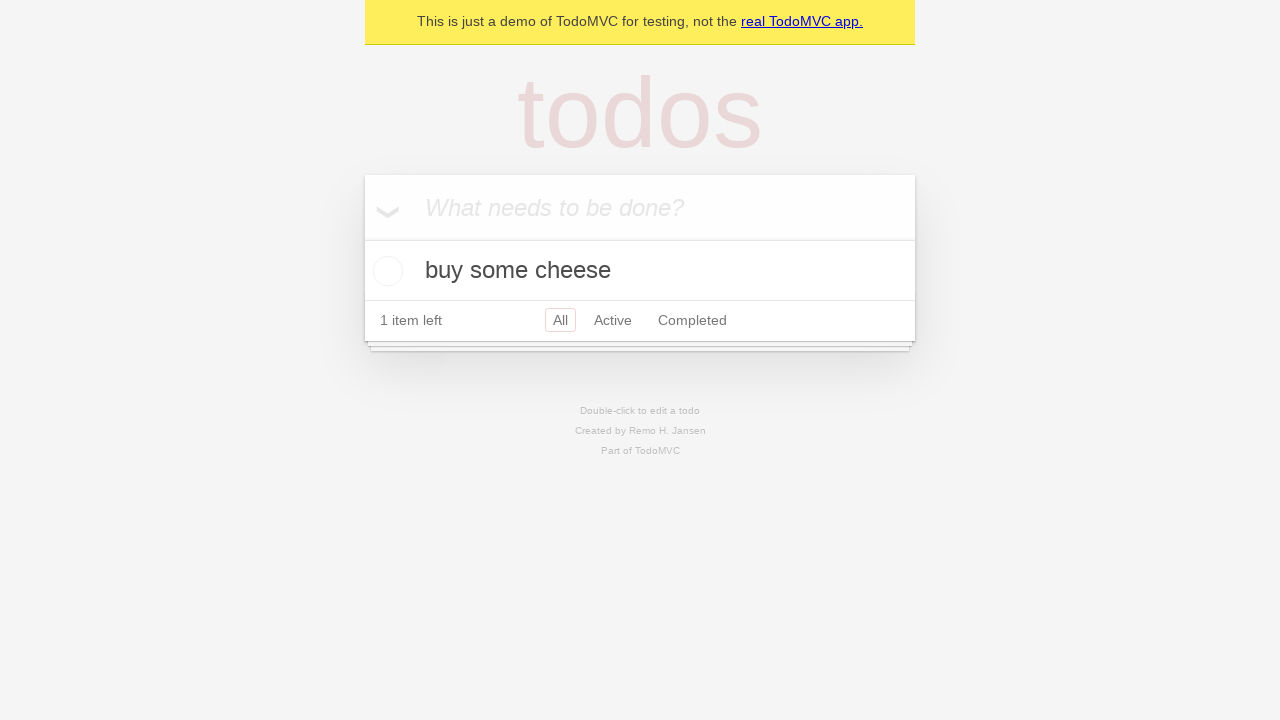

Filled todo input with 'feed the cat' on internal:attr=[placeholder="What needs to be done?"i]
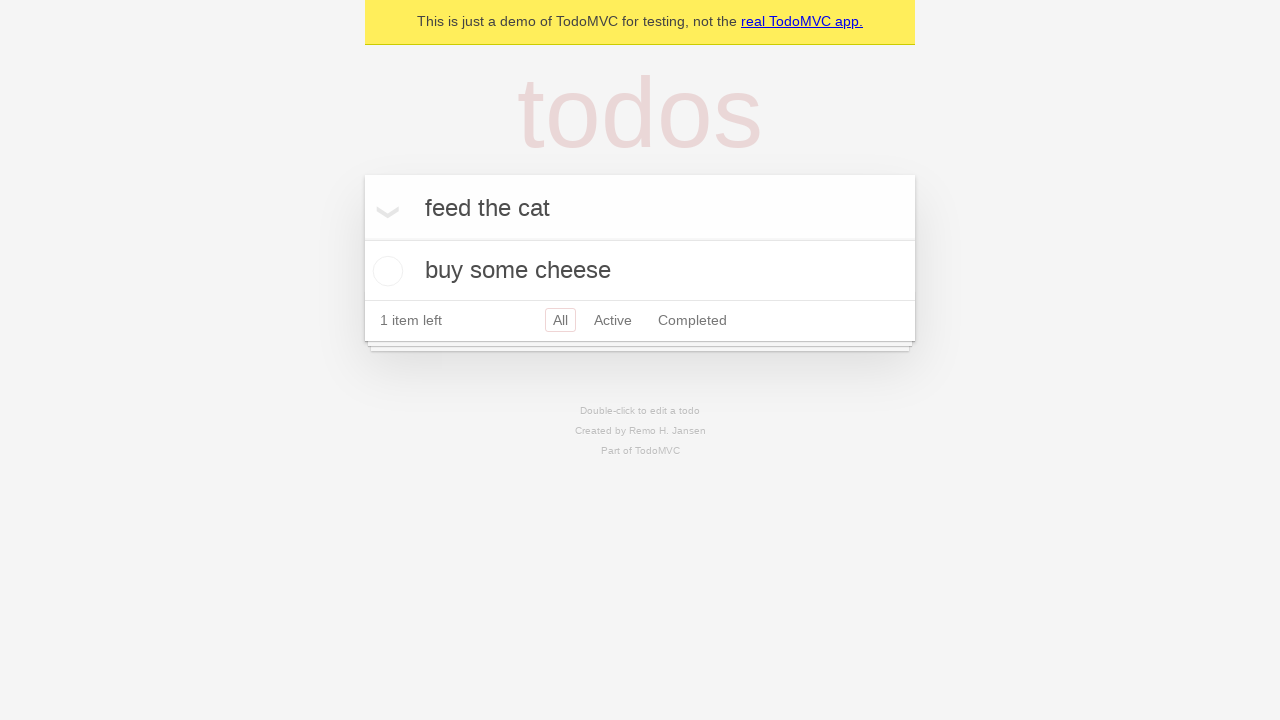

Pressed Enter to create second todo on internal:attr=[placeholder="What needs to be done?"i]
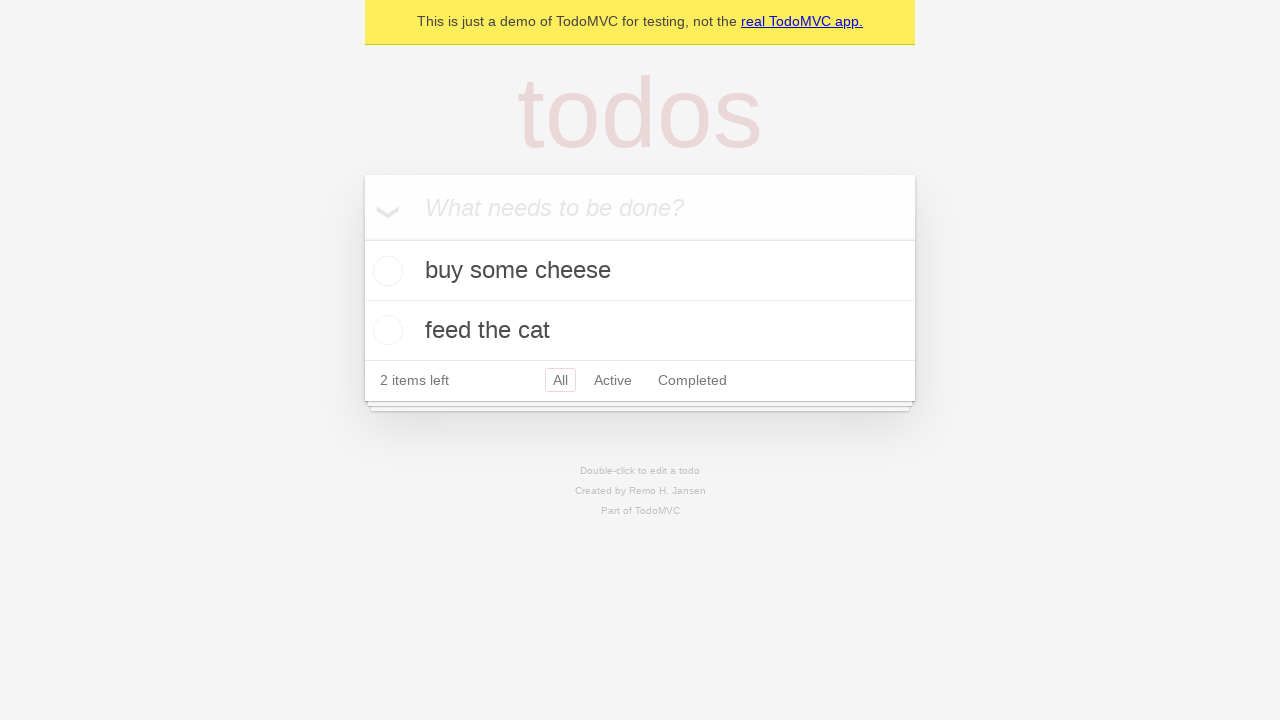

Filled todo input with 'book a doctors appointment' on internal:attr=[placeholder="What needs to be done?"i]
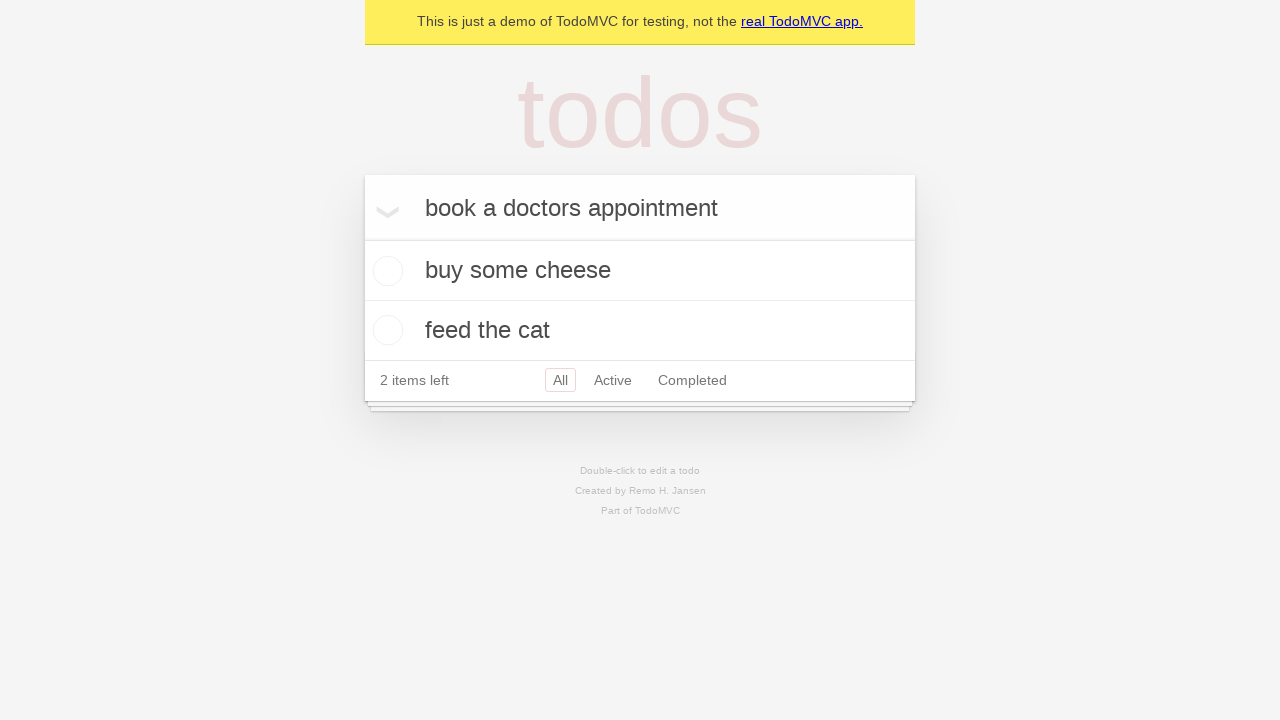

Pressed Enter to create third todo on internal:attr=[placeholder="What needs to be done?"i]
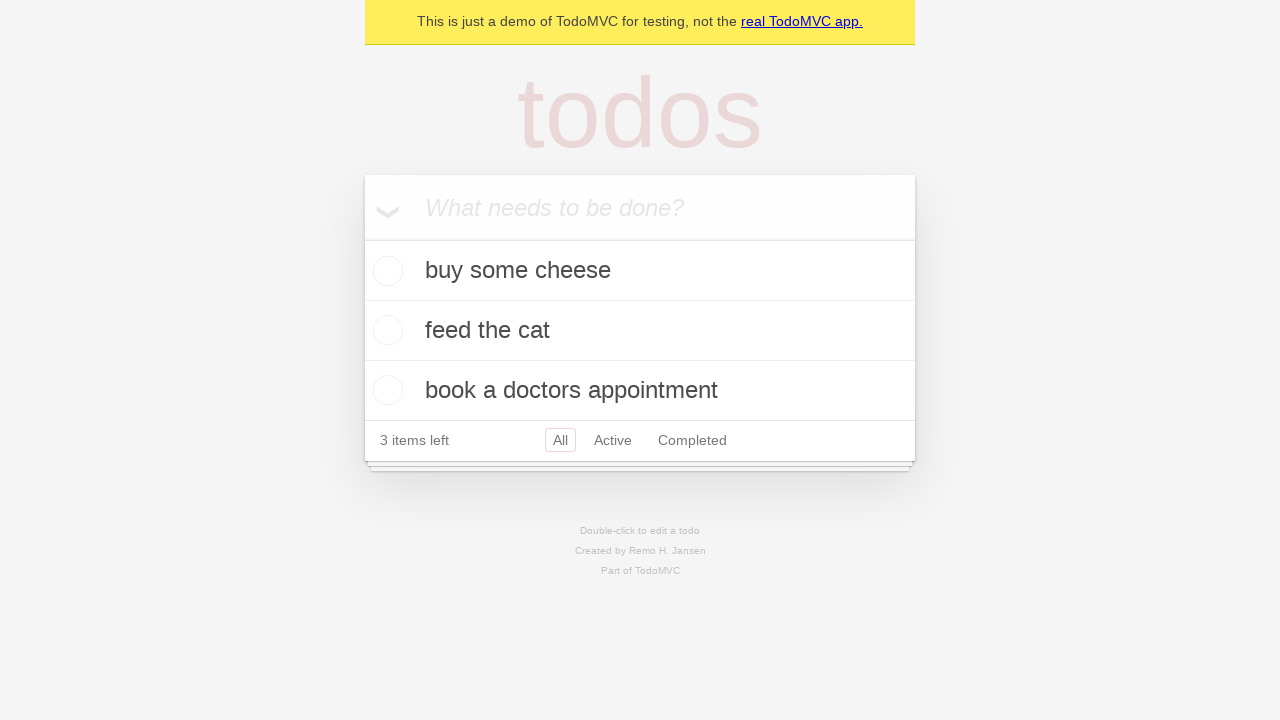

Waited for all 3 todos to be created in localStorage
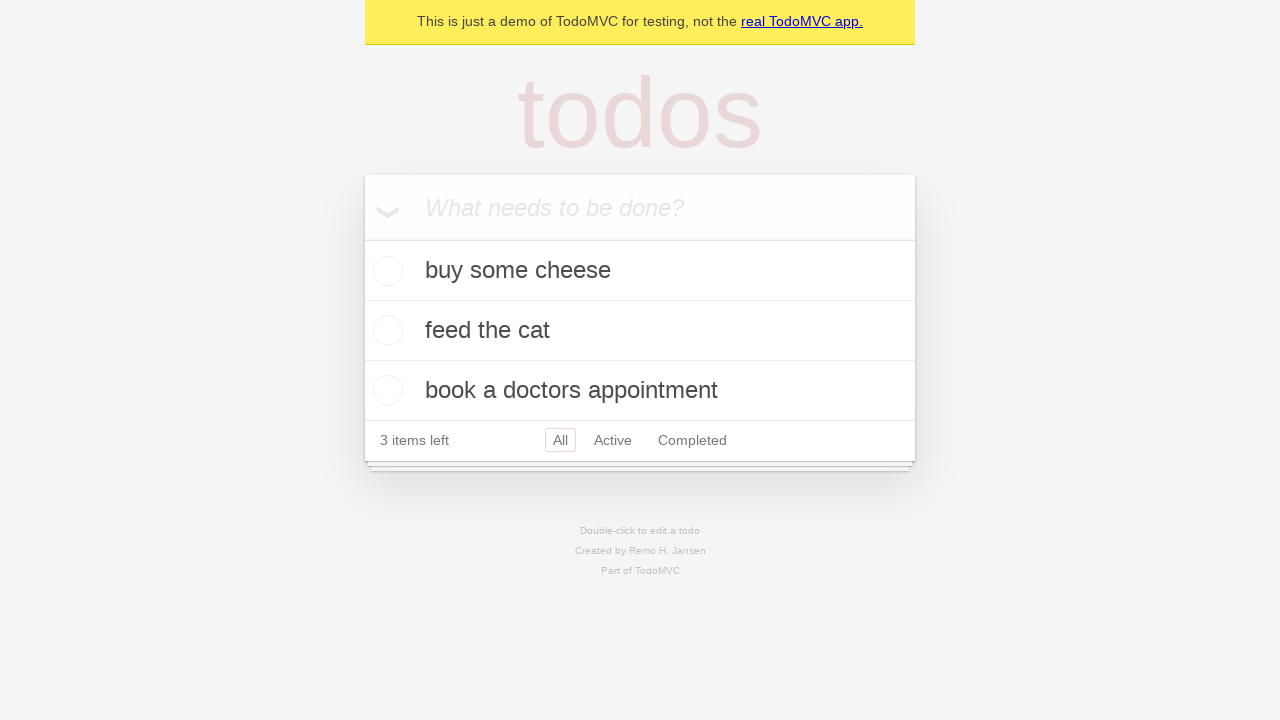

Double-clicked second todo to enter edit mode at (640, 331) on internal:testid=[data-testid="todo-item"s] >> nth=1
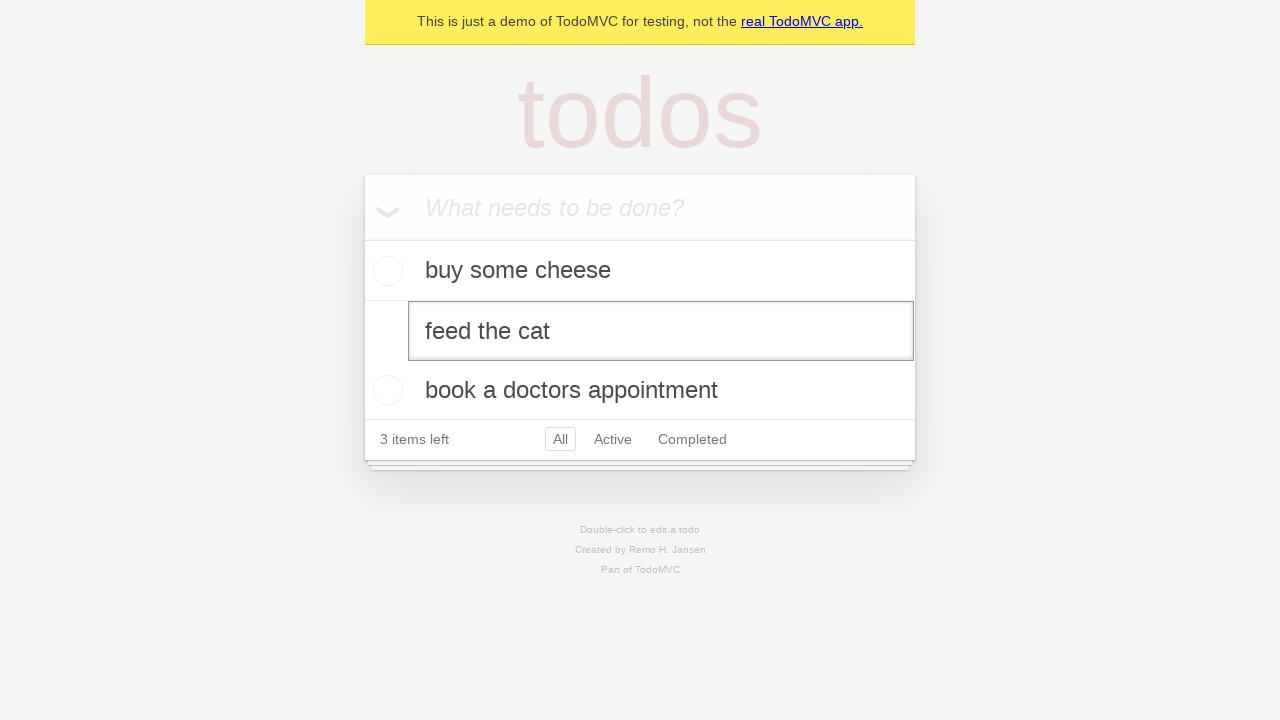

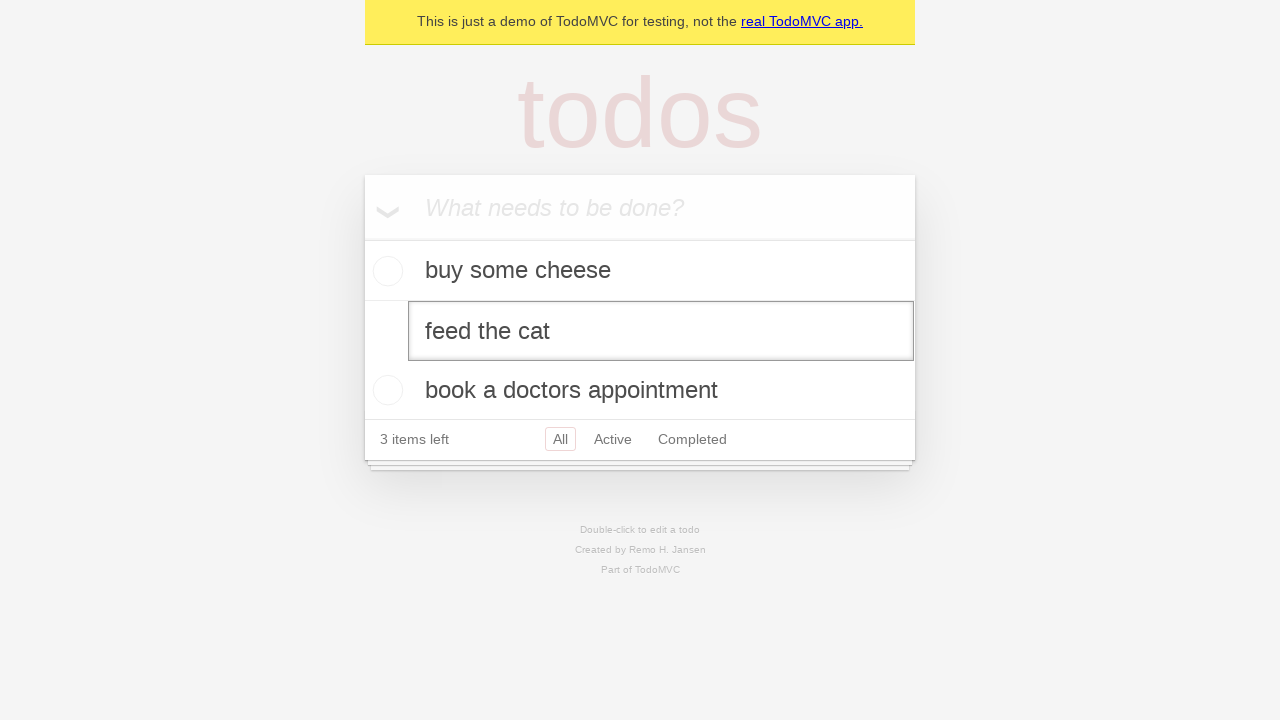